Tests console log functionality by clicking buttons that trigger different types of console messages (Log, Warning, Error, Info) on a practice testing site.

Starting URL: https://practice.expandtesting.com/console-logs

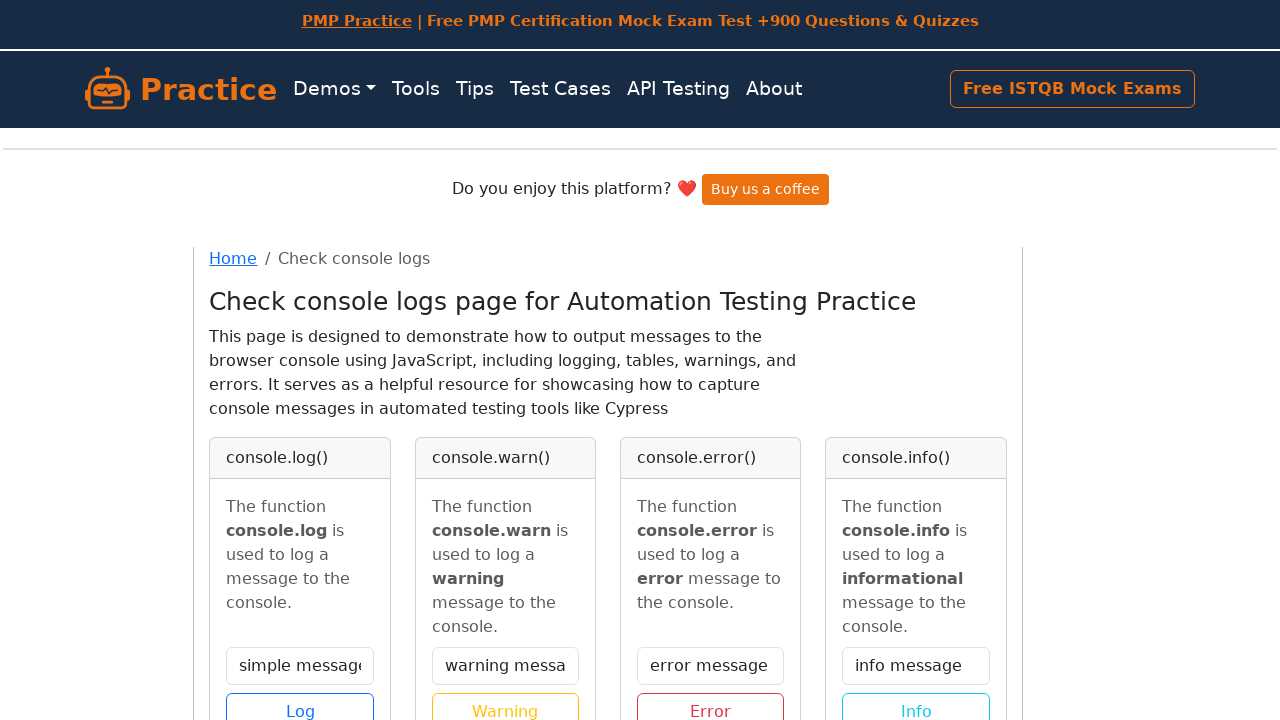

Clicked Log button to trigger console log message at (300, 701) on internal:text="Log"s
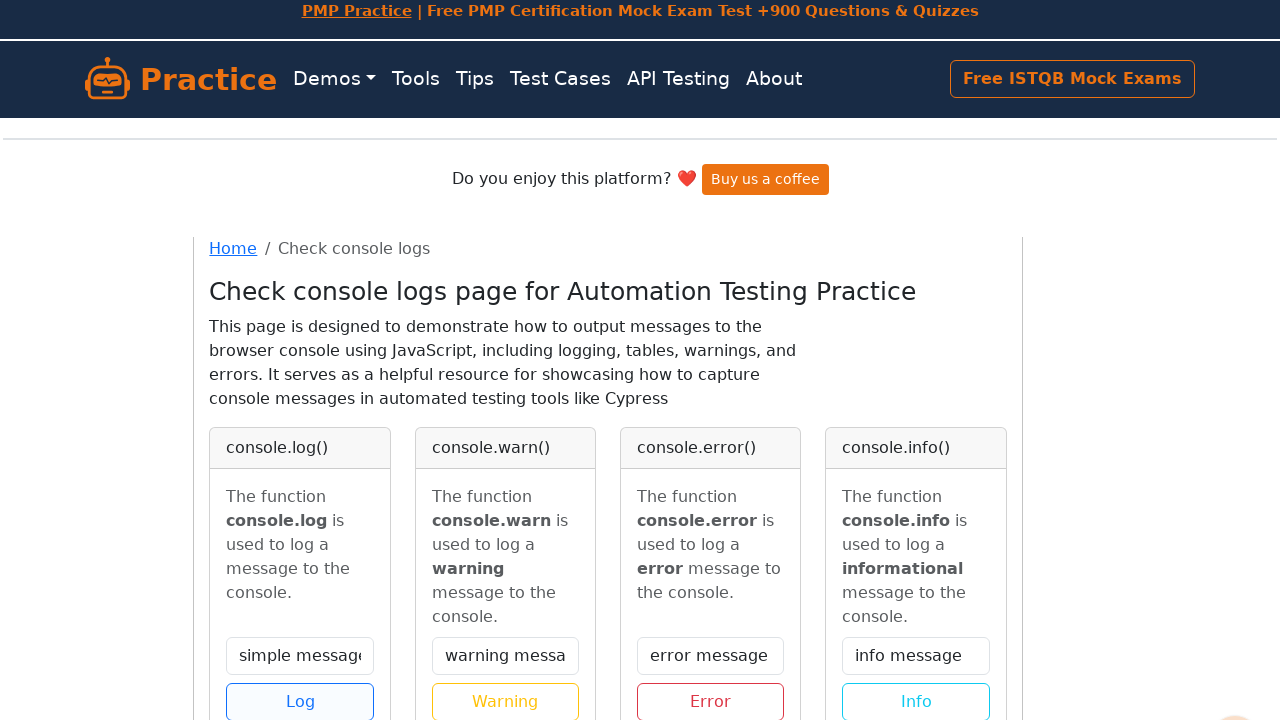

Clicked Warning button to trigger console warning message at (505, 701) on internal:text="Warning"s
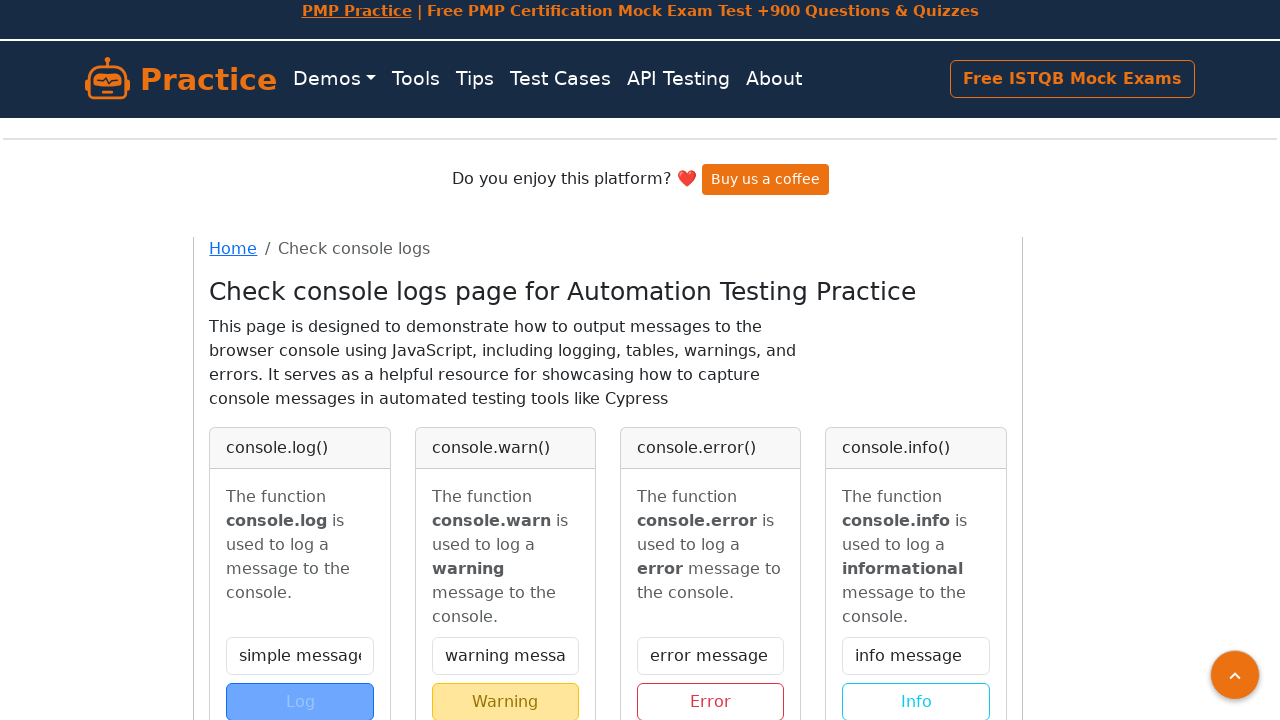

Clicked Error button to trigger console error message at (711, 701) on internal:text="Error"s
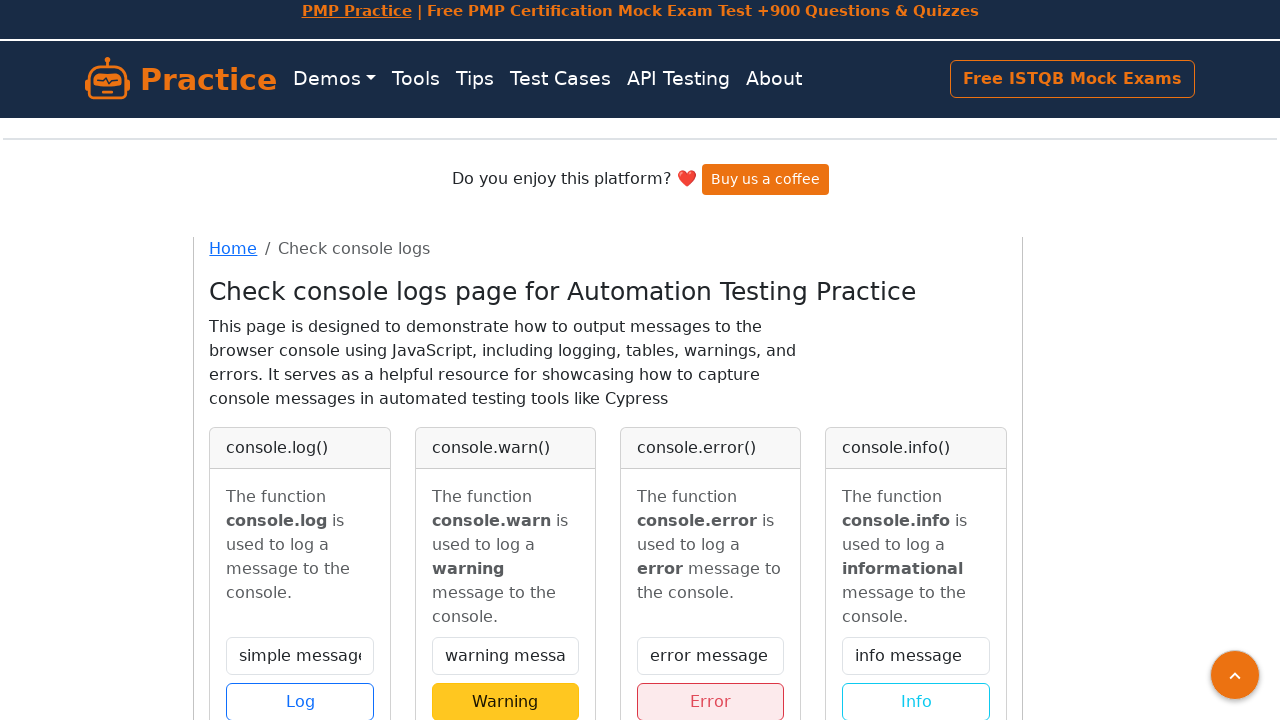

Clicked Info button to trigger console info message at (916, 701) on internal:text="Info"s
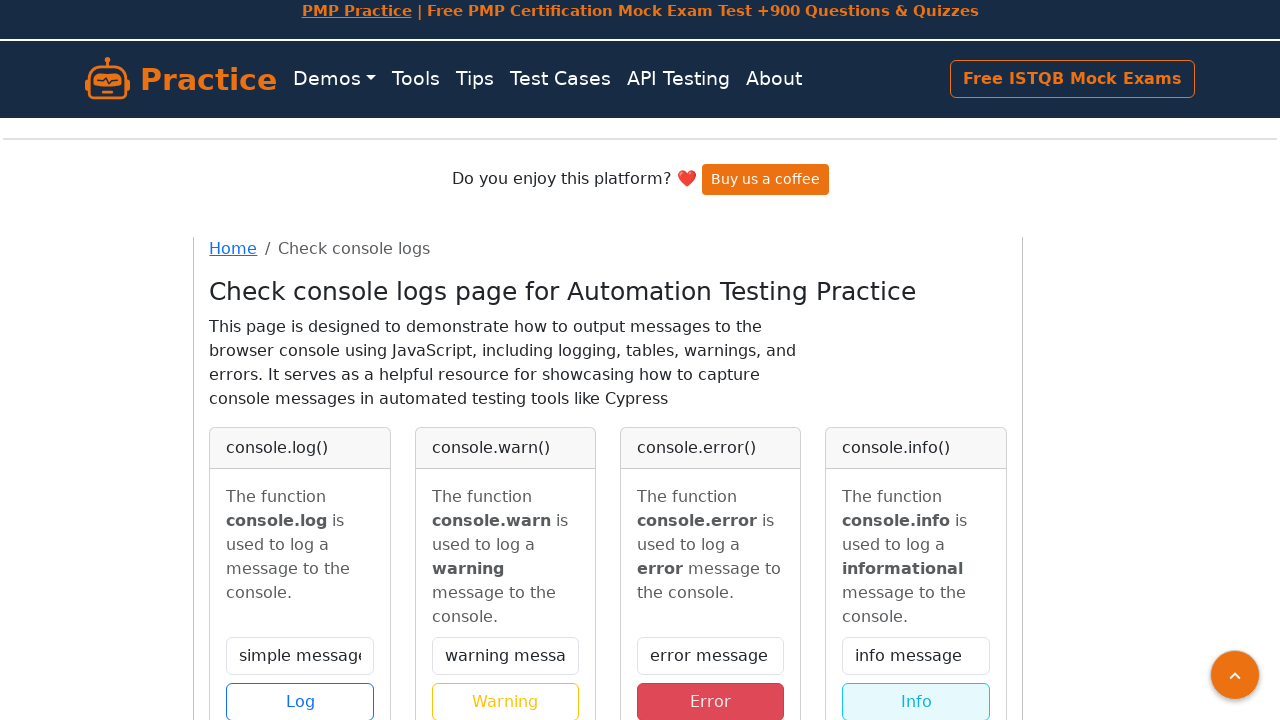

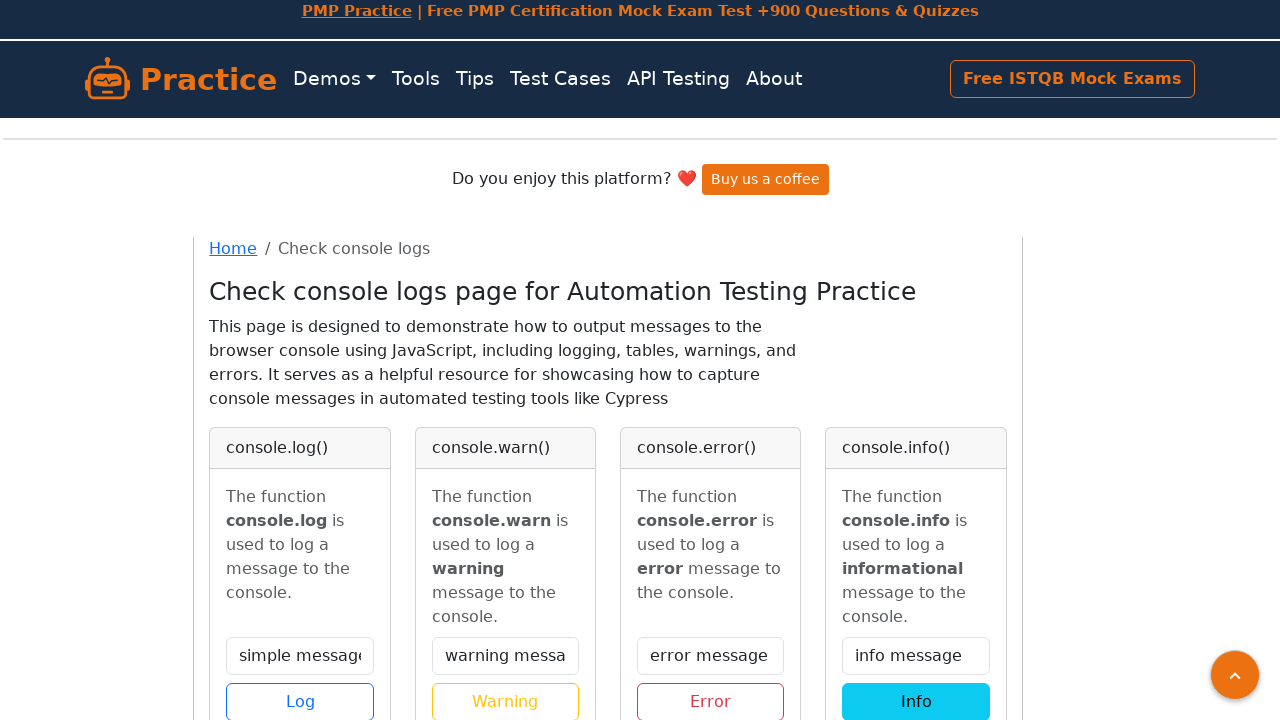